Tests the CA (Certificate of Approval) lookup functionality on the Brazilian Ministry of Labor website by entering a CA number, clicking search, viewing details, and verifying the result page loads correctly.

Starting URL: https://caepi.mte.gov.br/internet/consultacainternet.aspx

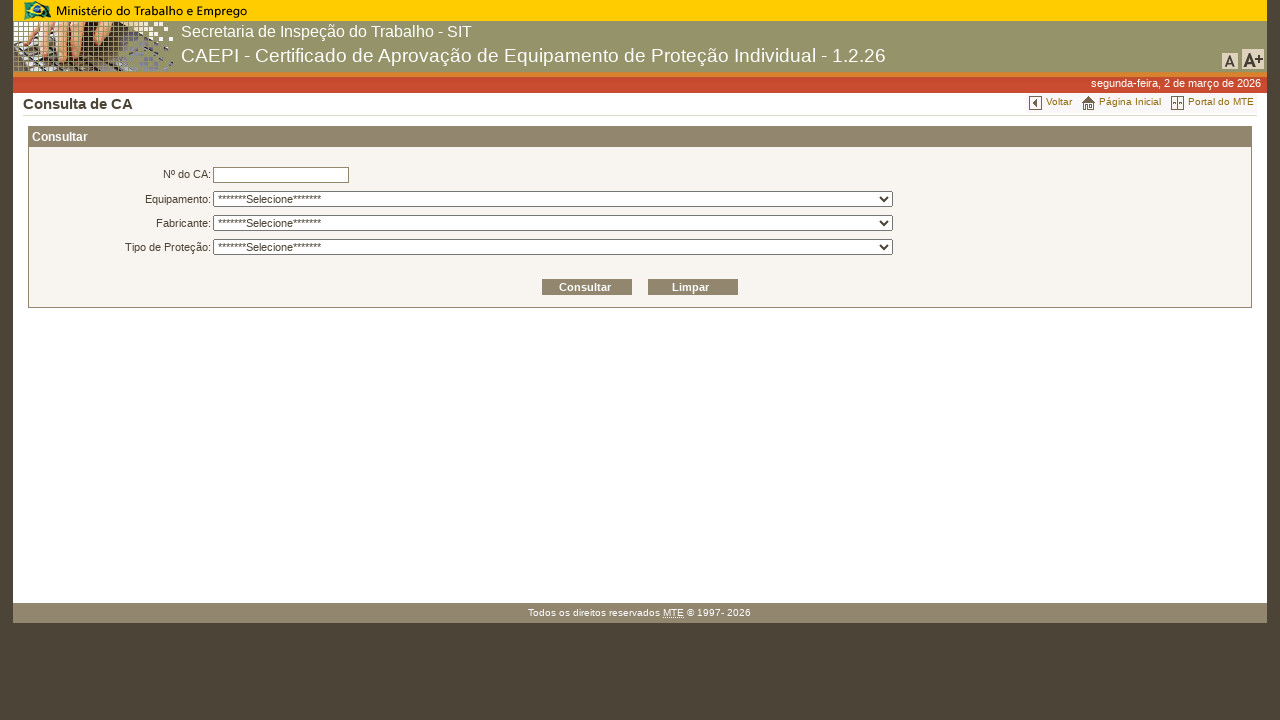

Filled CA number field with '45892' on #txtNumeroCA
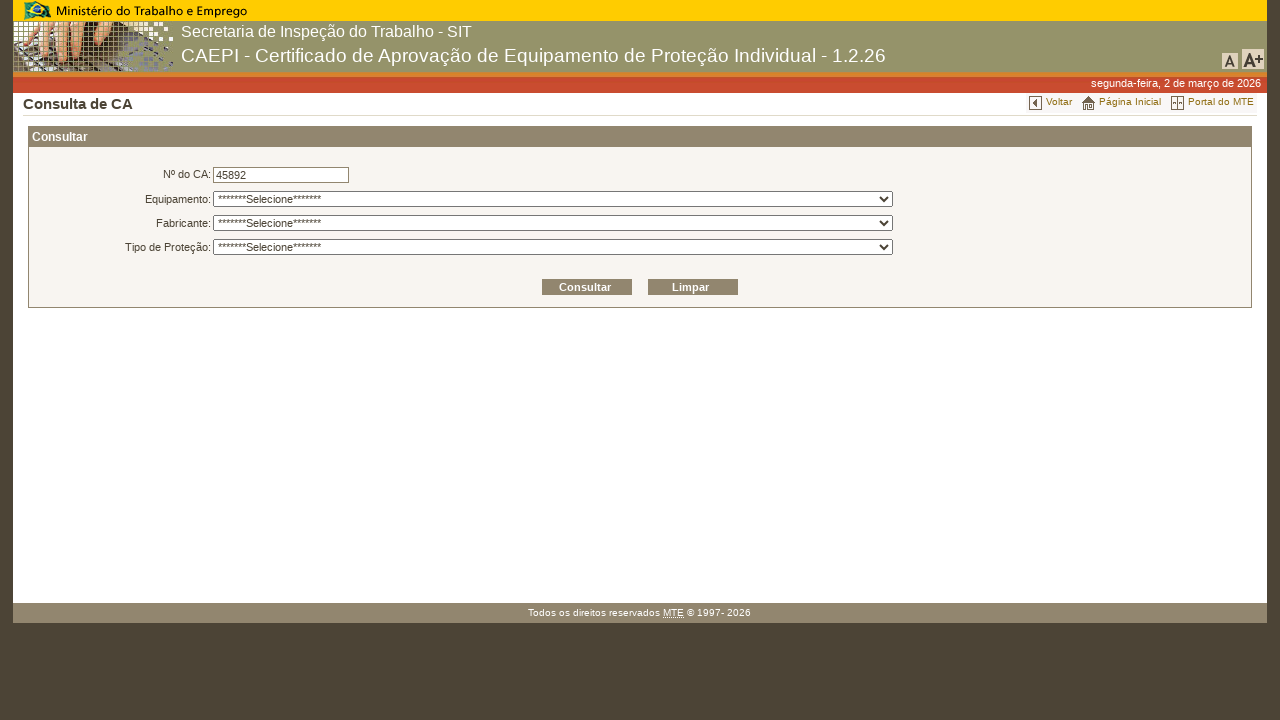

Clicked the search/consult button at (587, 287) on #btnConsultar
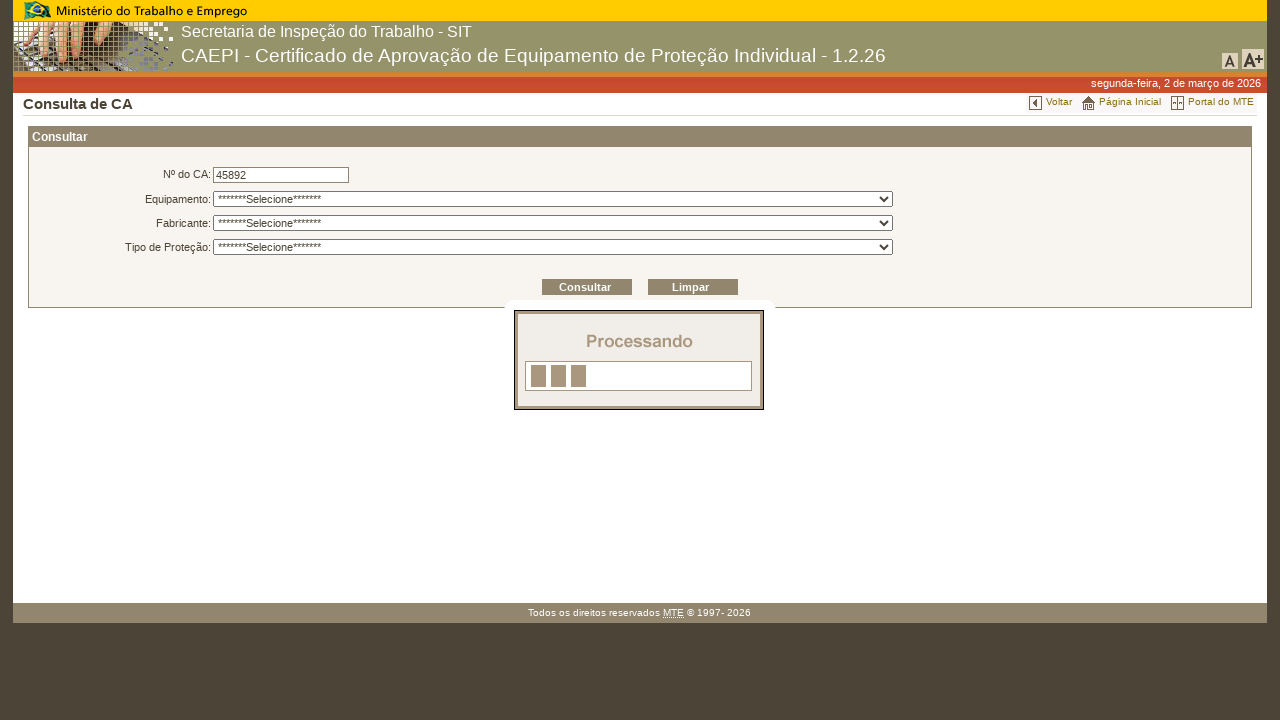

Details button became visible in the results grid
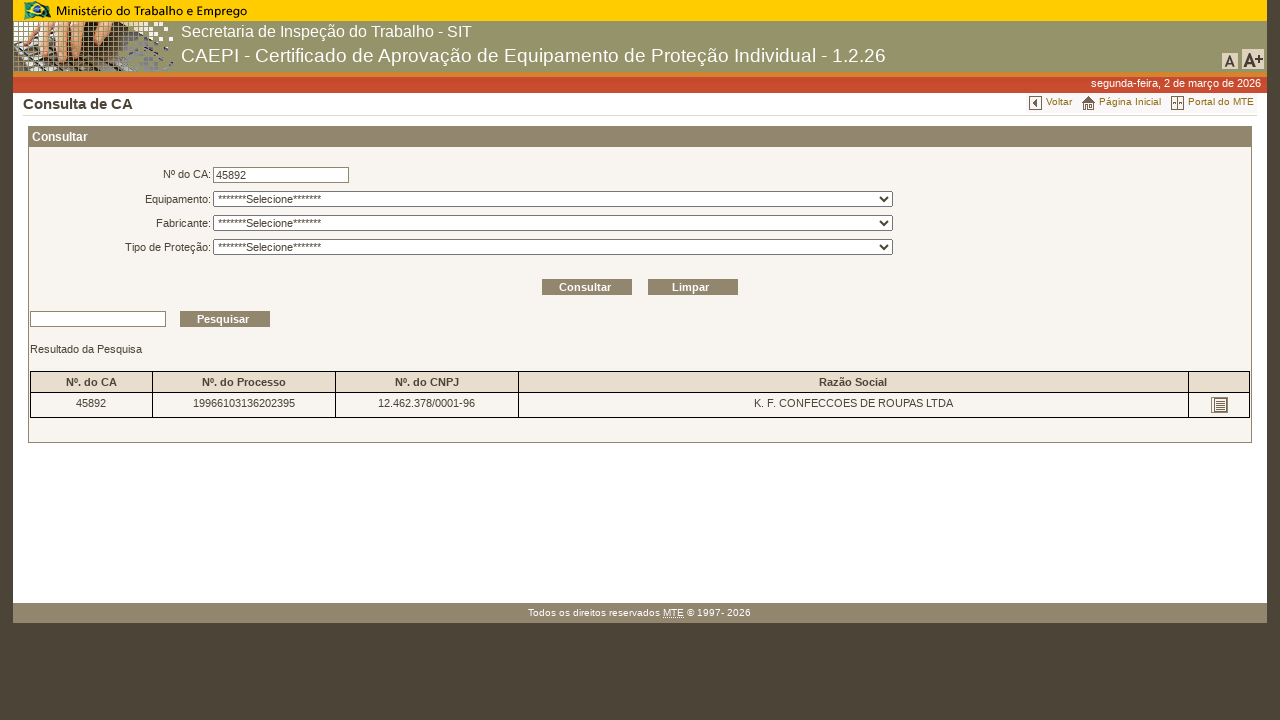

Waited for page stability
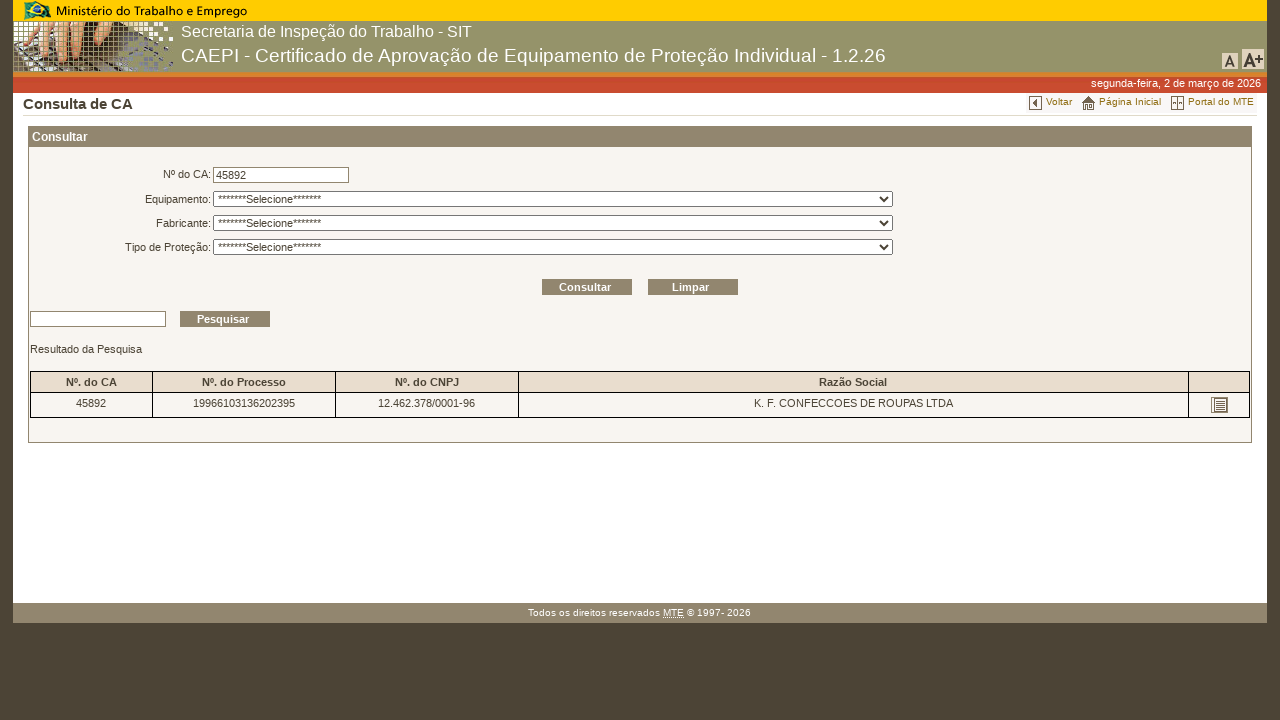

Clicked the Details button to view CA information
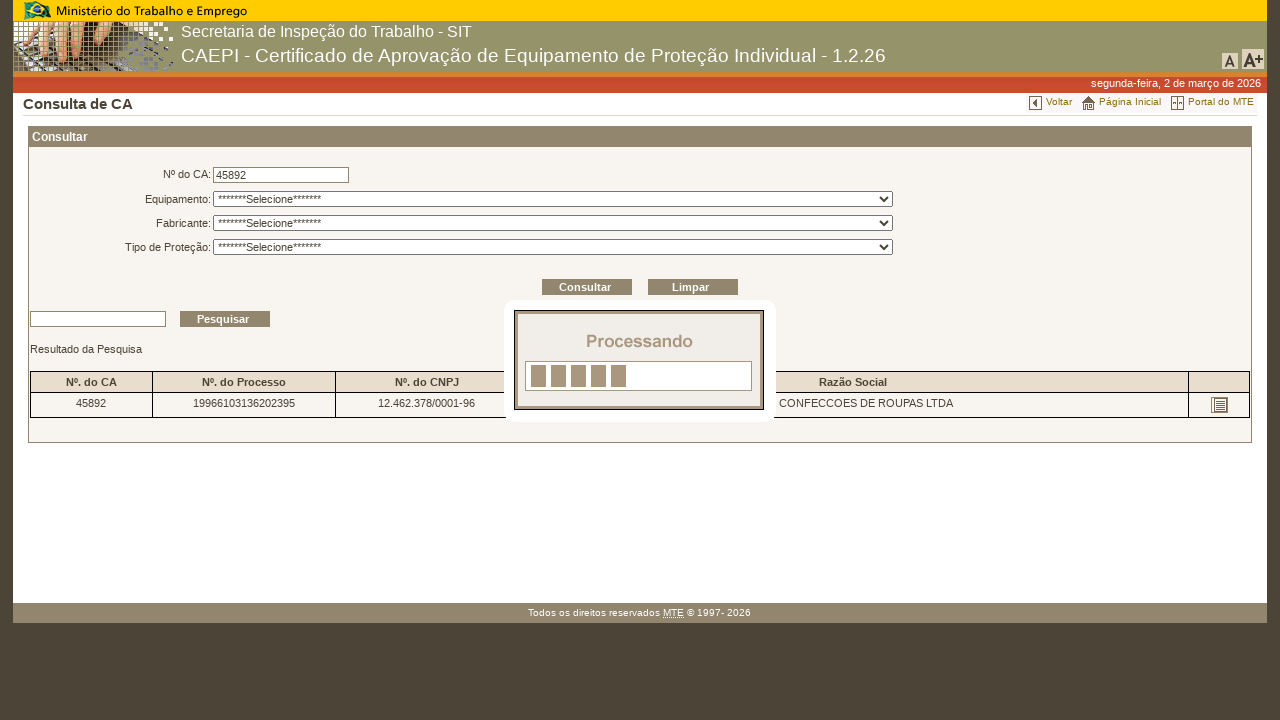

CA details page loaded successfully with status element visible
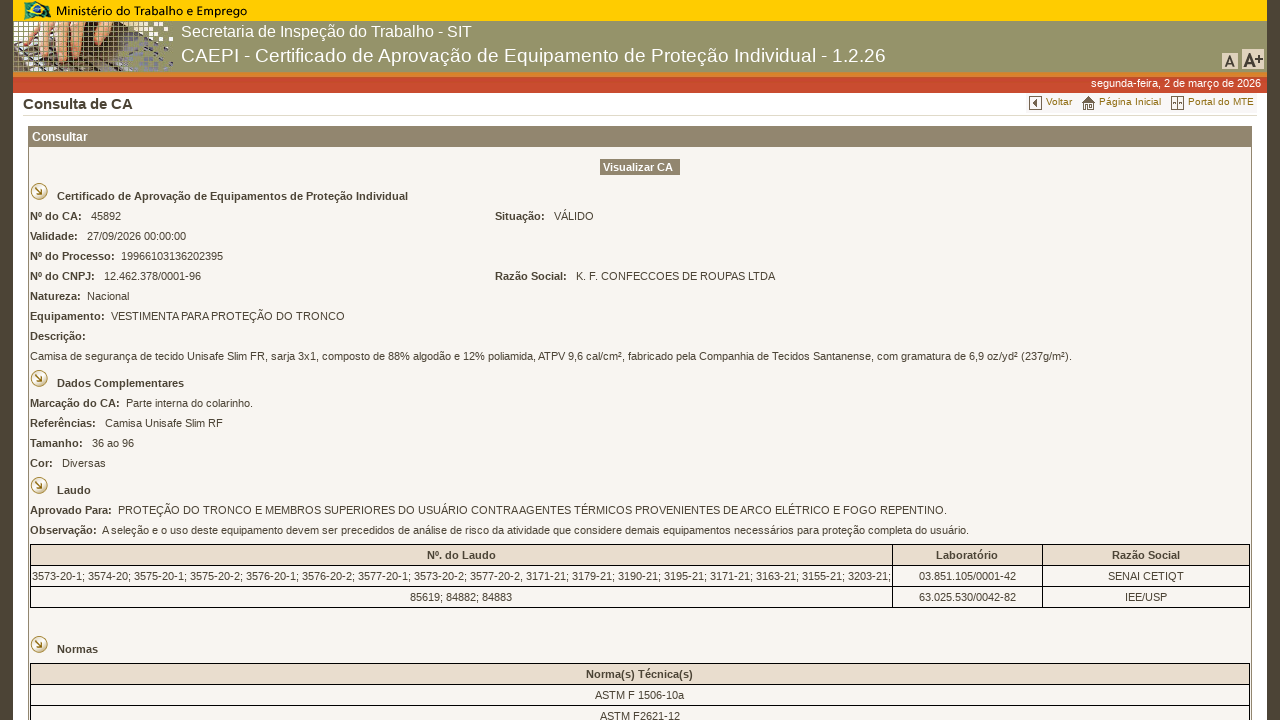

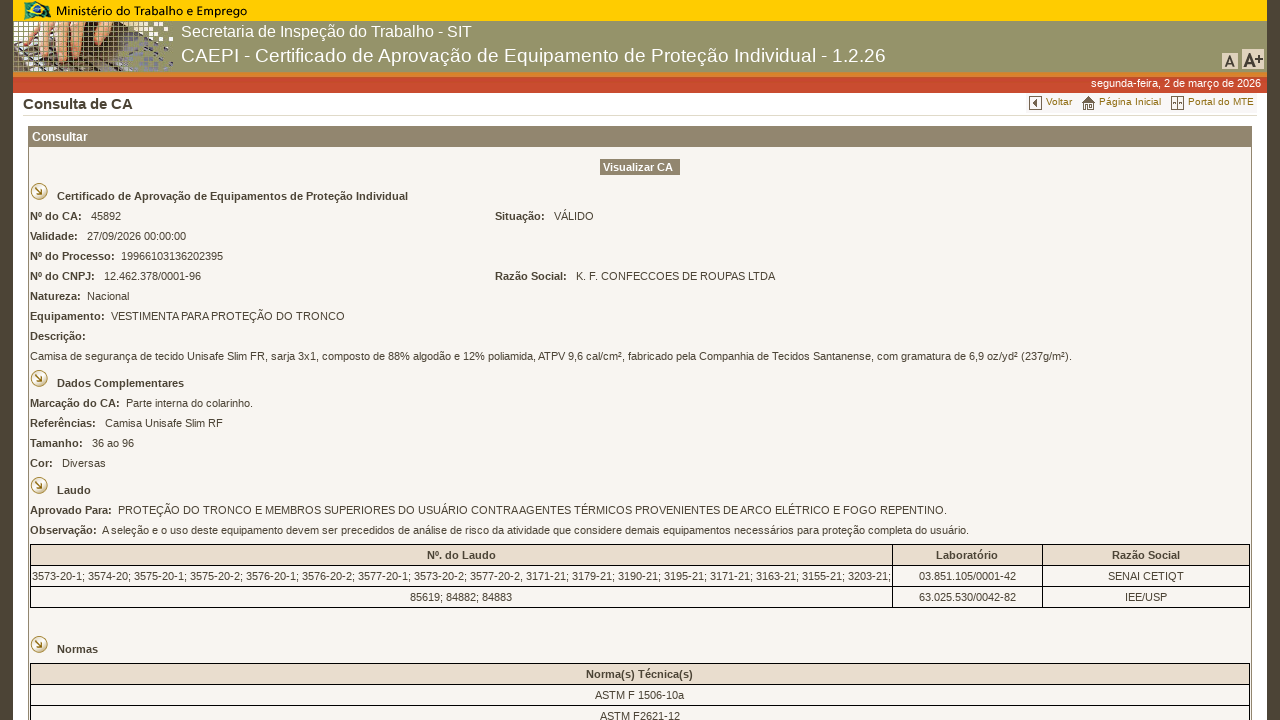